Tests form input by filling username, email, current address, and permanent address fields using keyboard events

Starting URL: https://demoqa.com/text-box

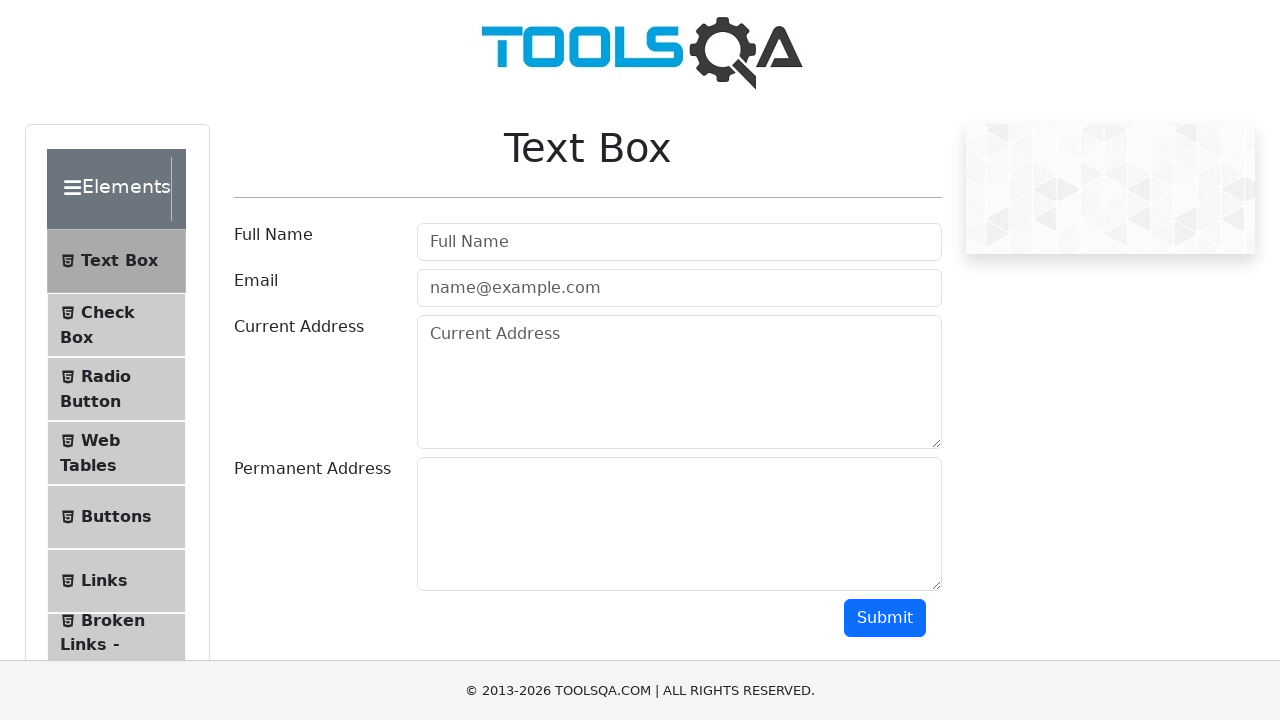

Username field became visible
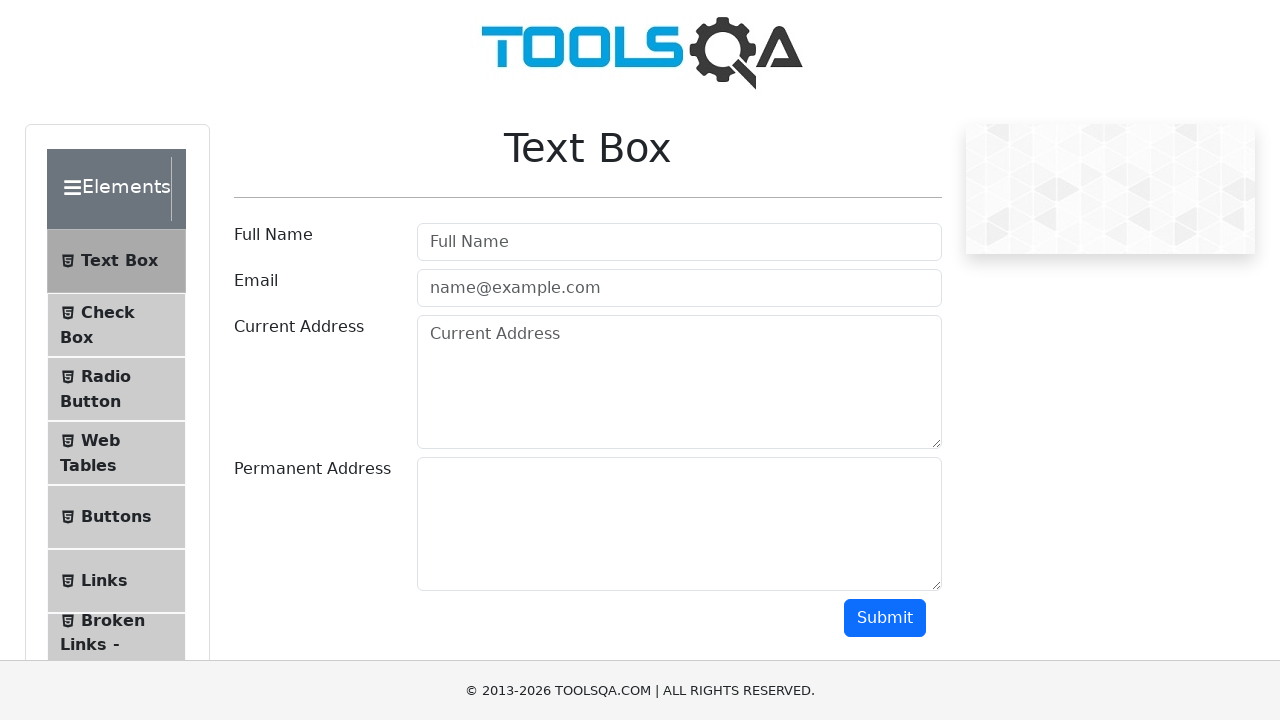

Filled username field with 'Alex' on #userName
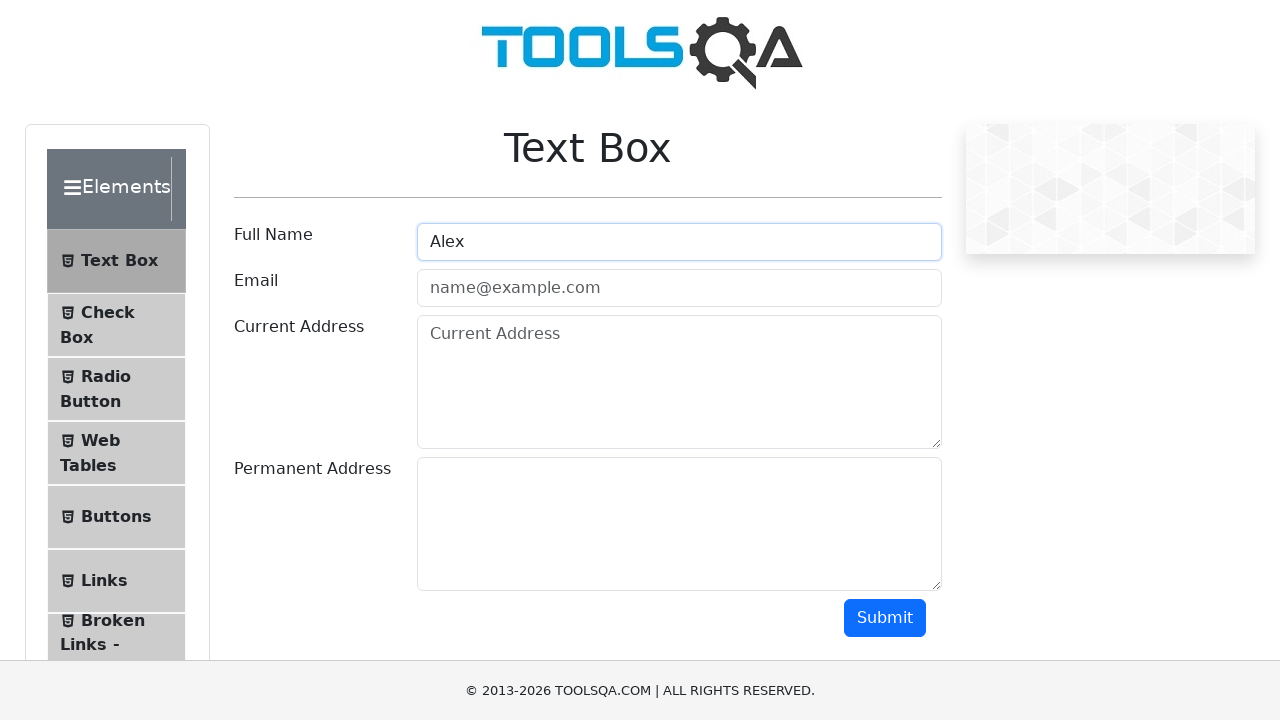

Filled email field with 'blabla@gbla.com' on #userEmail
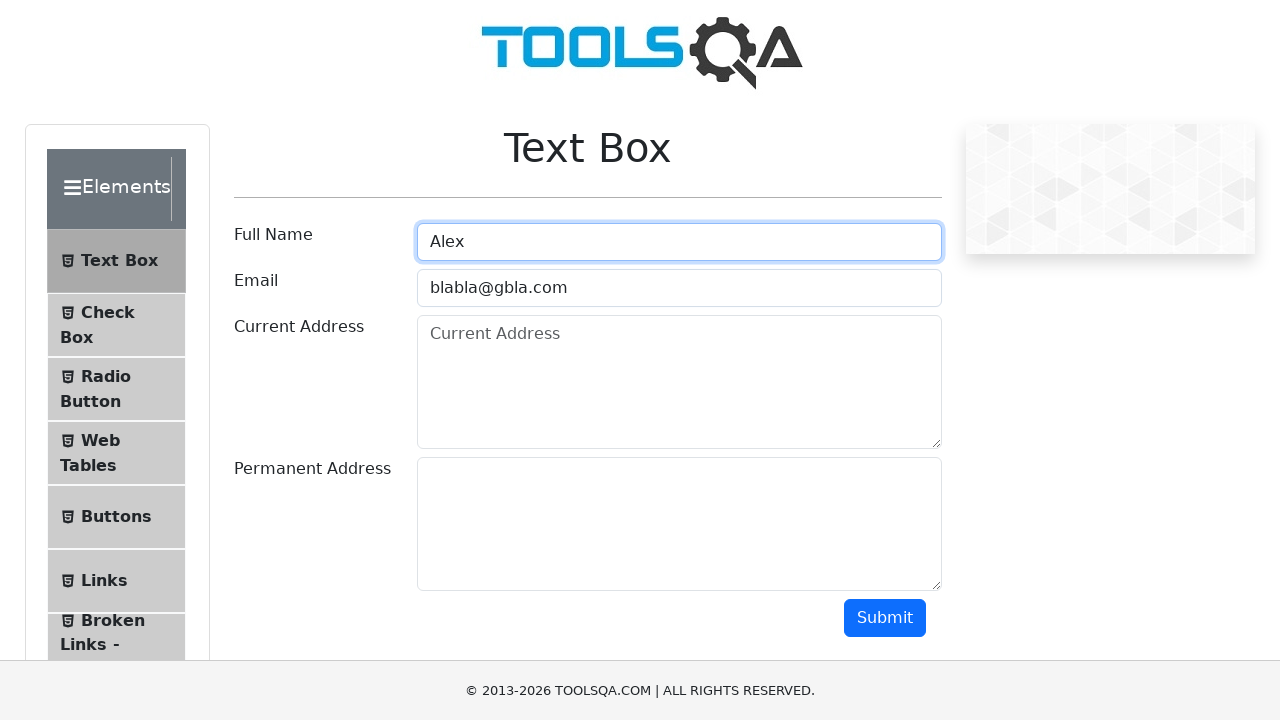

Filled current address field with 'C/Actual' on #currentAddress
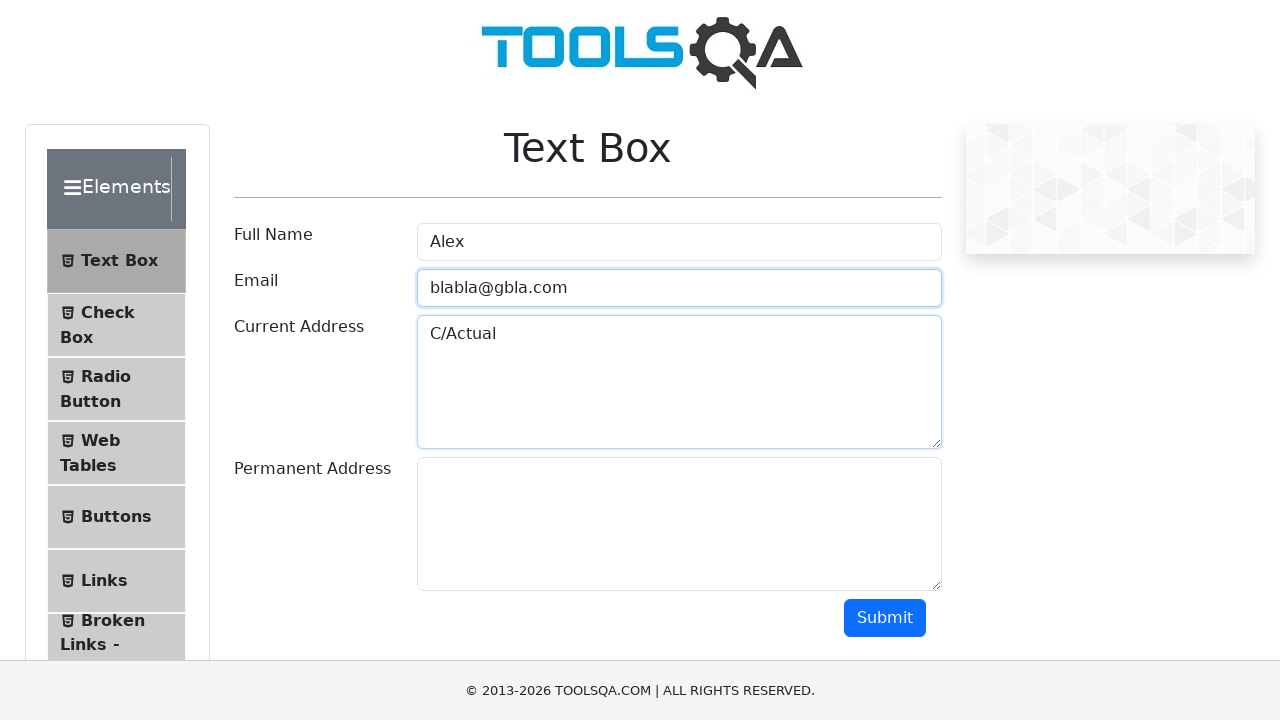

Retrieved current address value 'C/Actual'
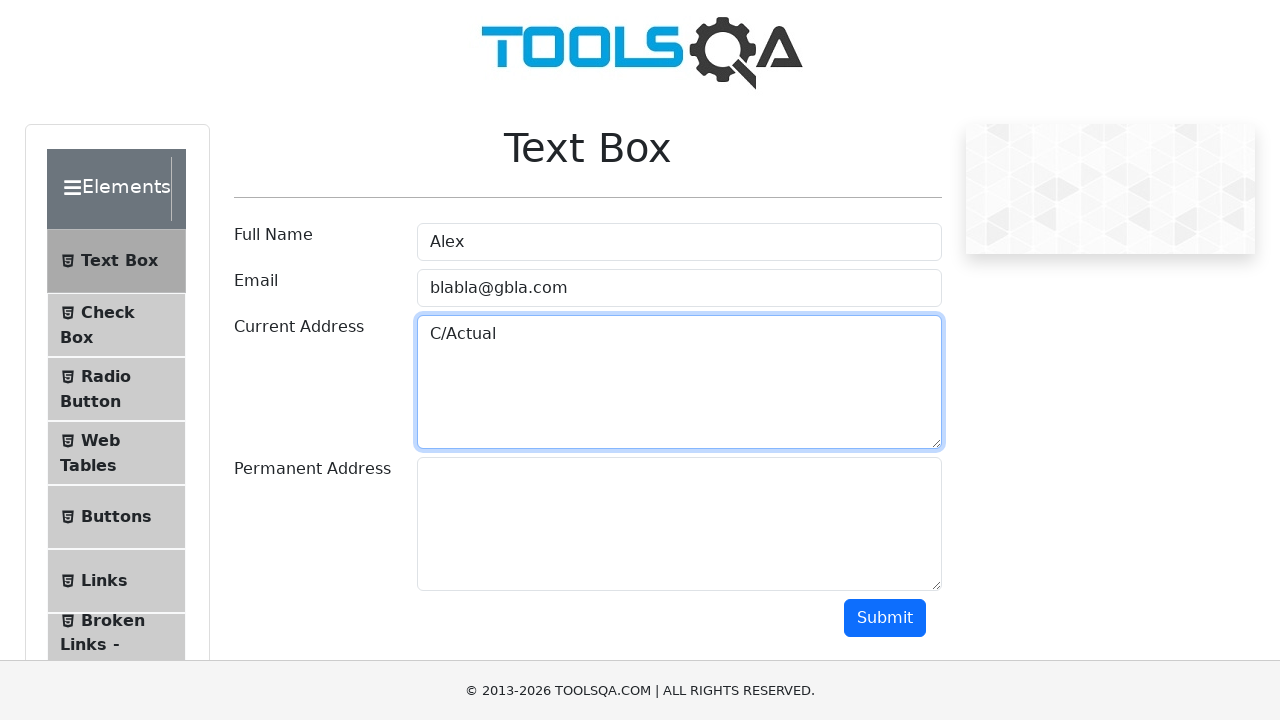

Filled permanent address field with current address value 'C/Actual' on #permanentAddress
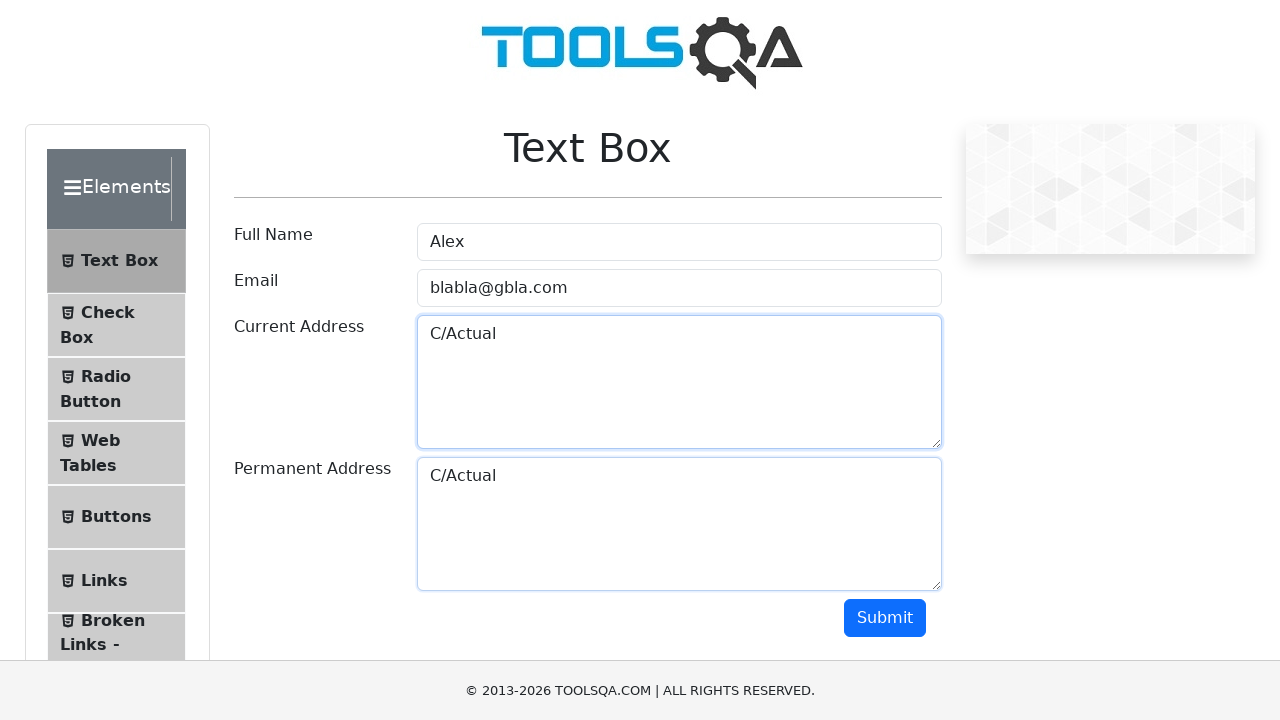

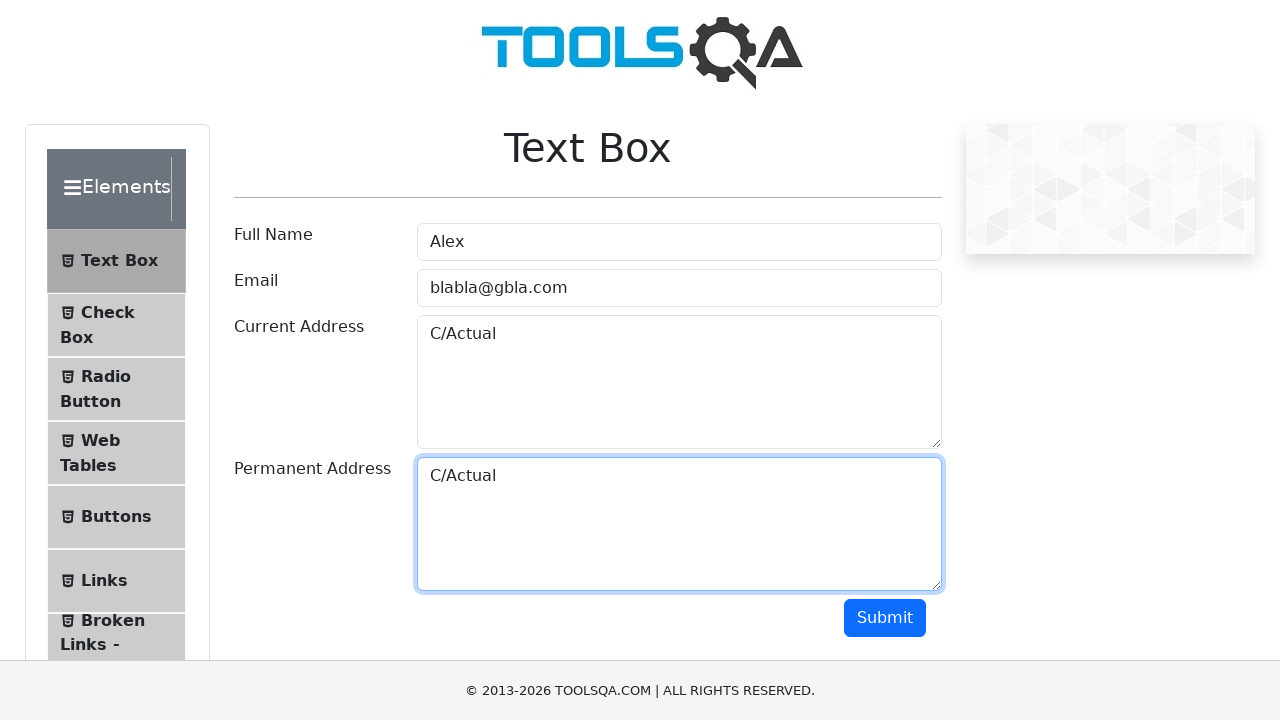